Tests clicking on the checked checkbox to toggle its state

Starting URL: https://bonigarcia.dev/selenium-webdriver-java/web-form.html

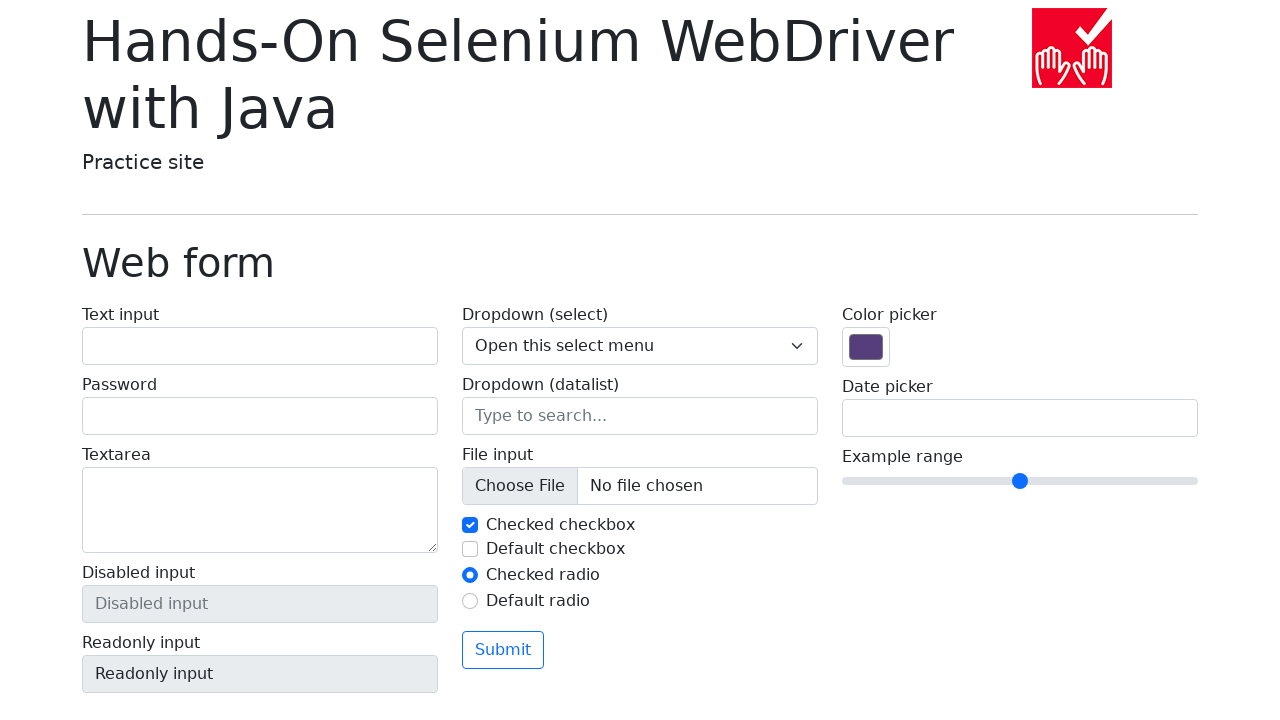

Located the checkbox element with id 'my-check-1'
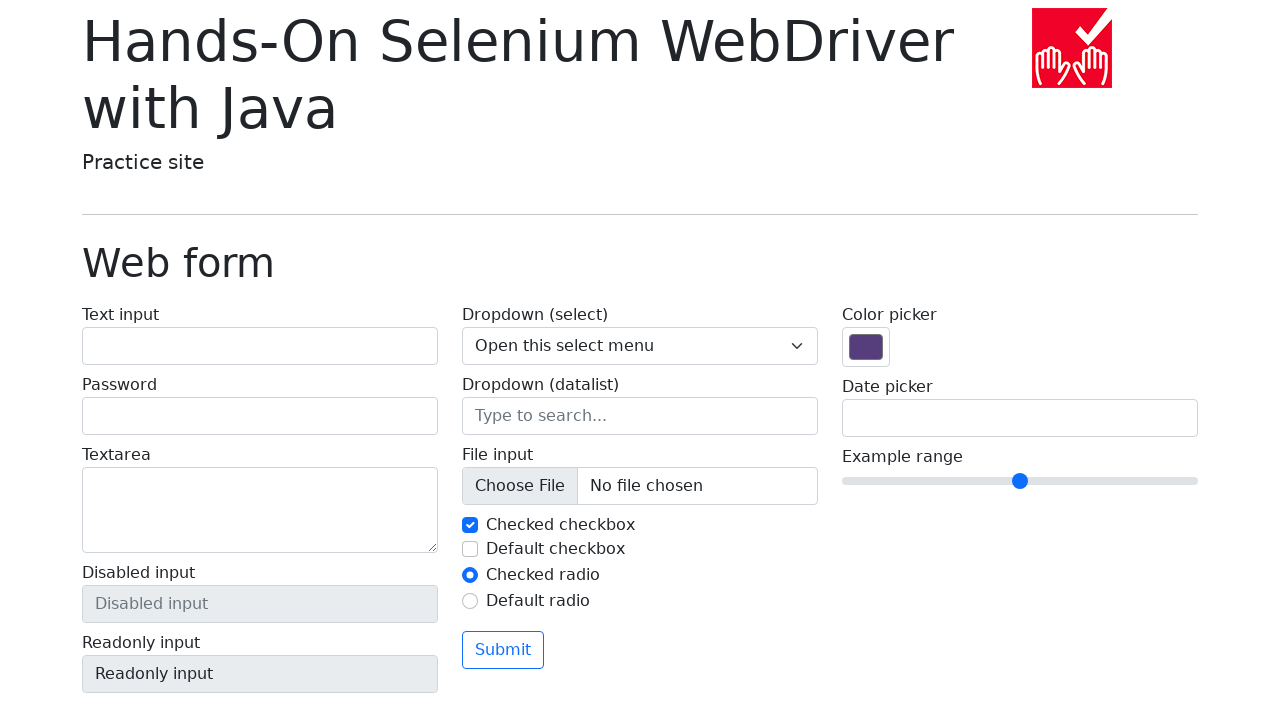

Verified that the checkbox is initially checked
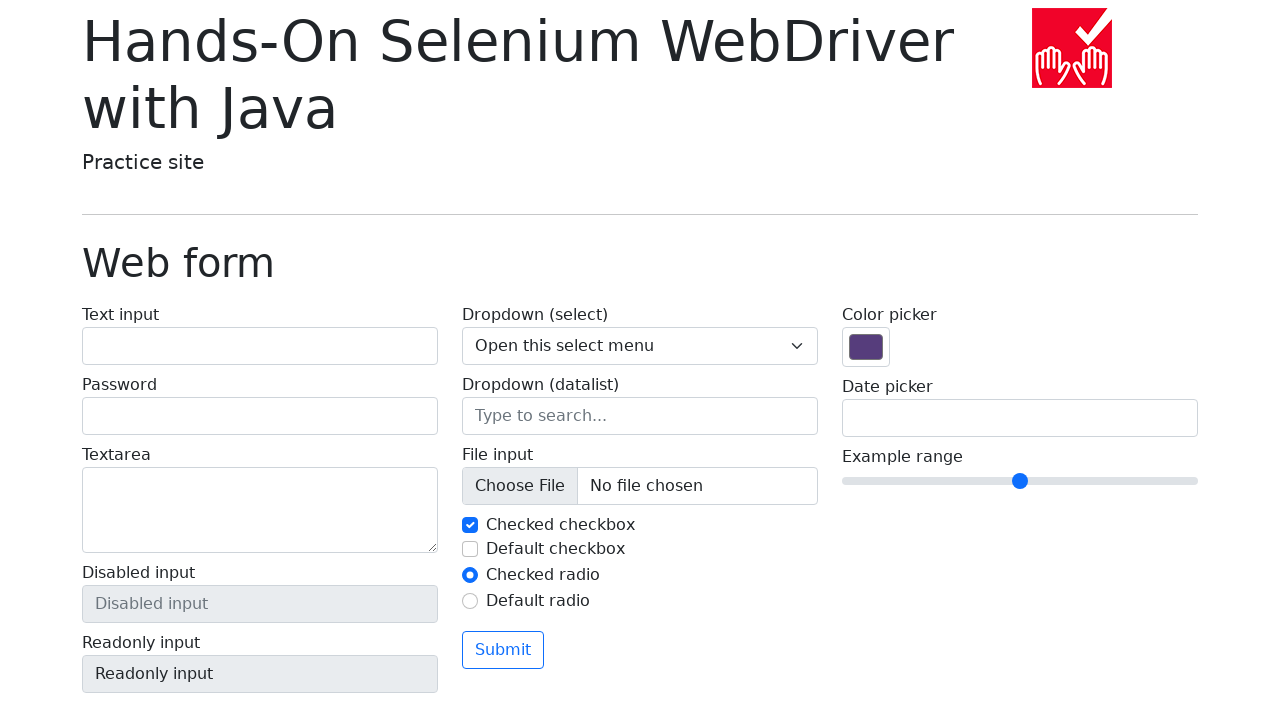

Clicked on the checkbox to toggle its state at (470, 525) on #my-check-1
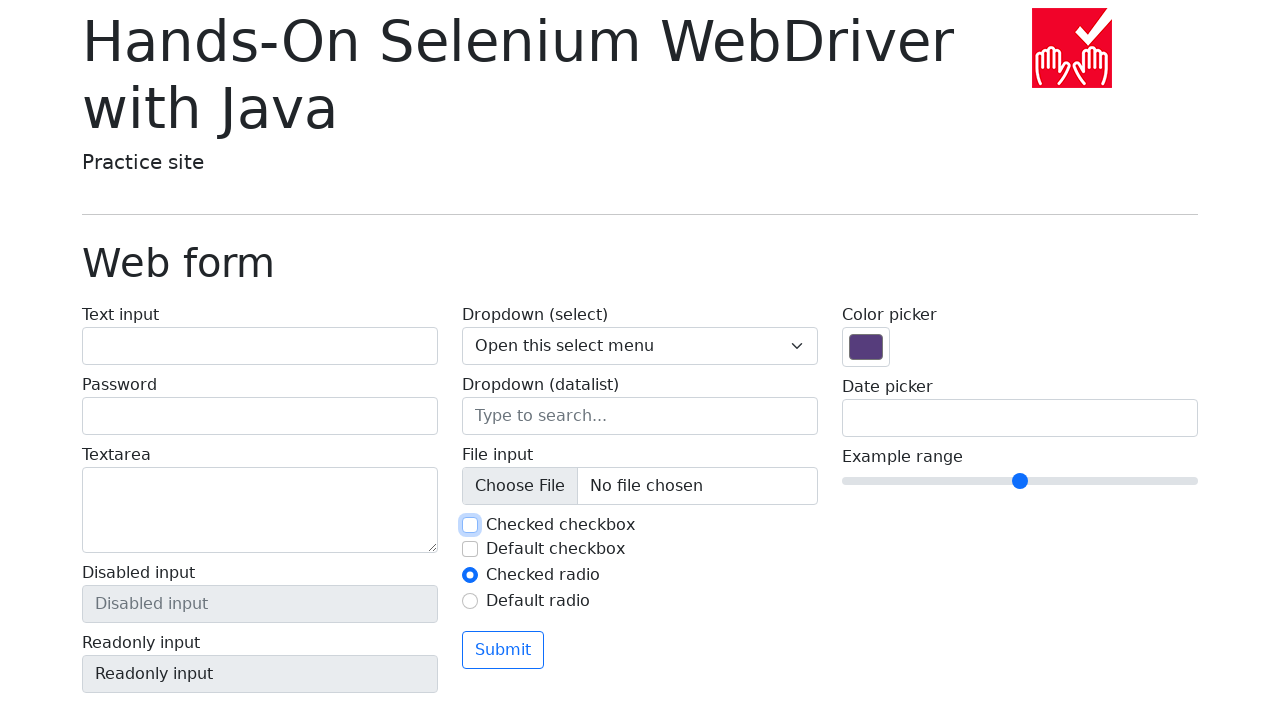

Verified that the checkbox is now unchecked after clicking
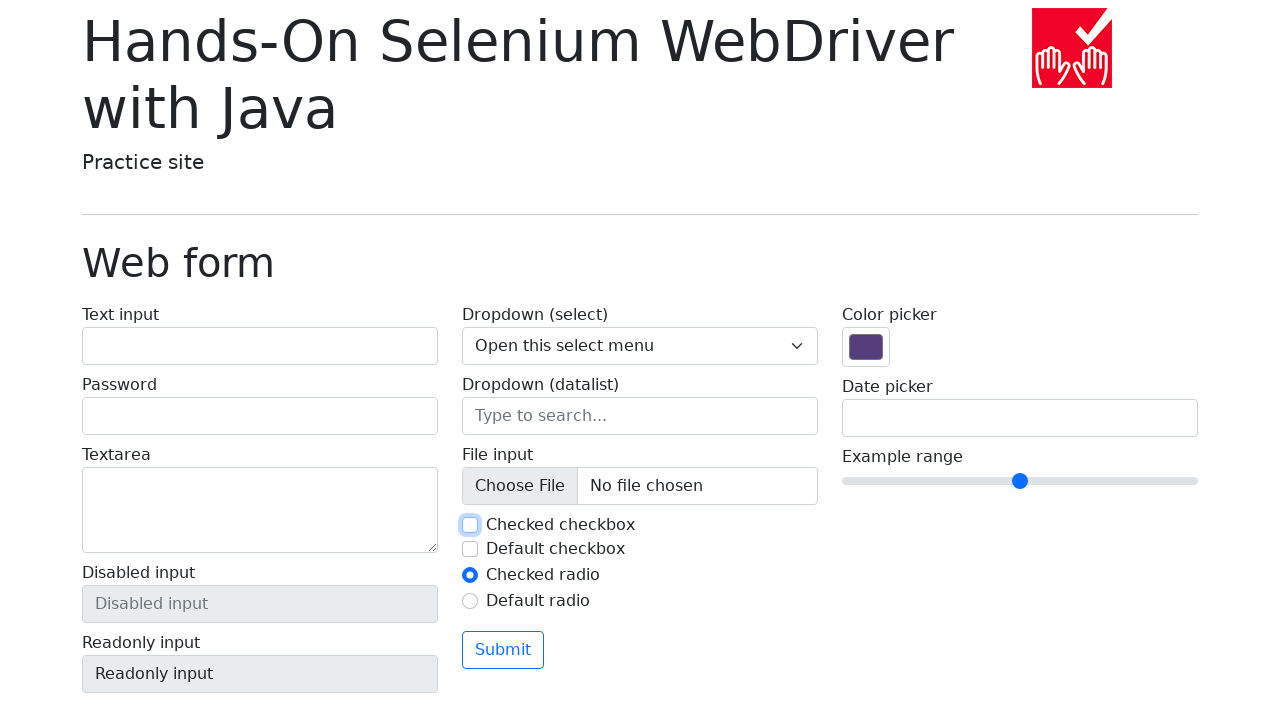

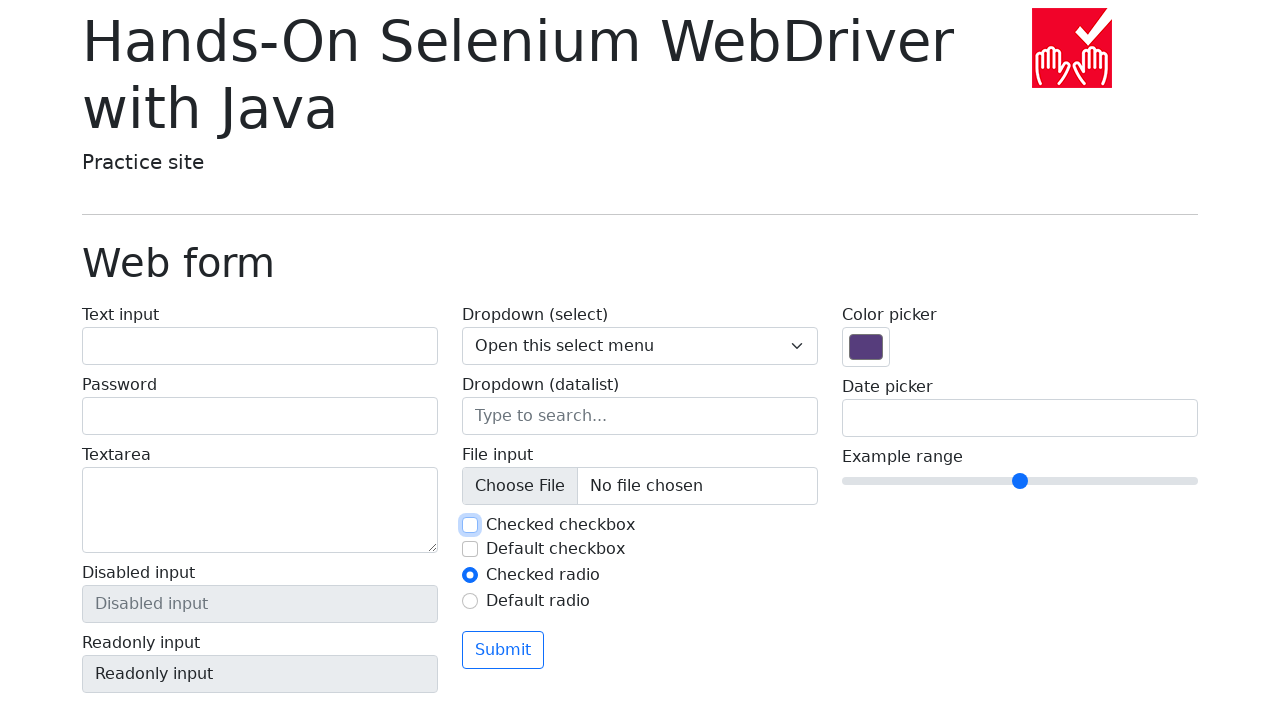